Tests an explicit wait scenario by waiting for a price element to show "$100", then clicking a book button, reading a value, calculating a mathematical formula (log of absolute value of 12*sin(x)), entering the answer, and submitting the form.

Starting URL: http://suninjuly.github.io/explicit_wait2.html

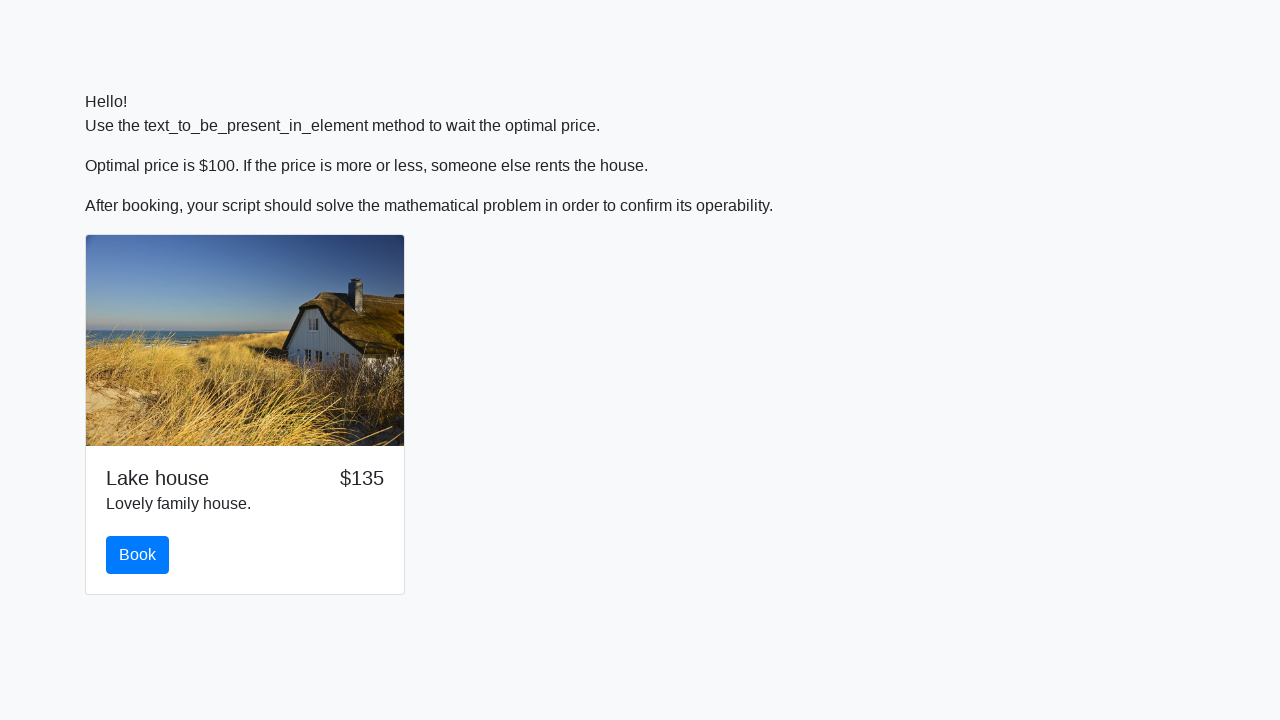

Waited for price element to show $100
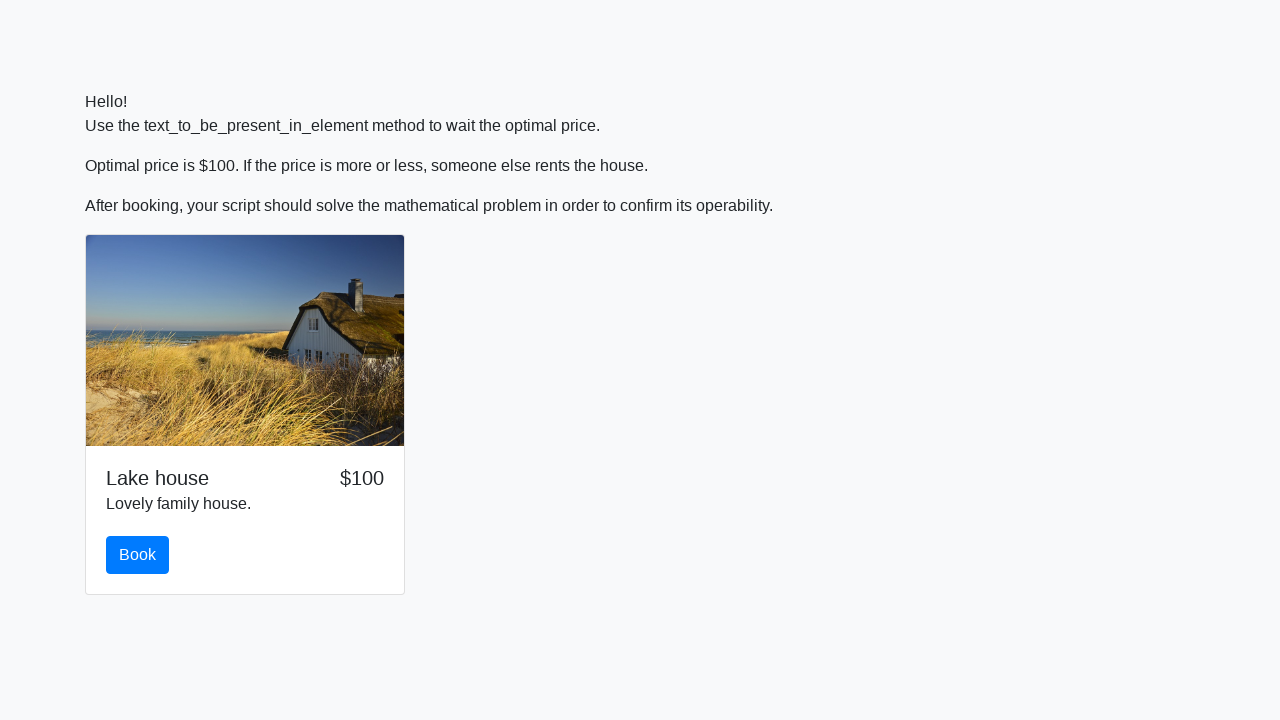

Clicked the book button at (138, 555) on #book
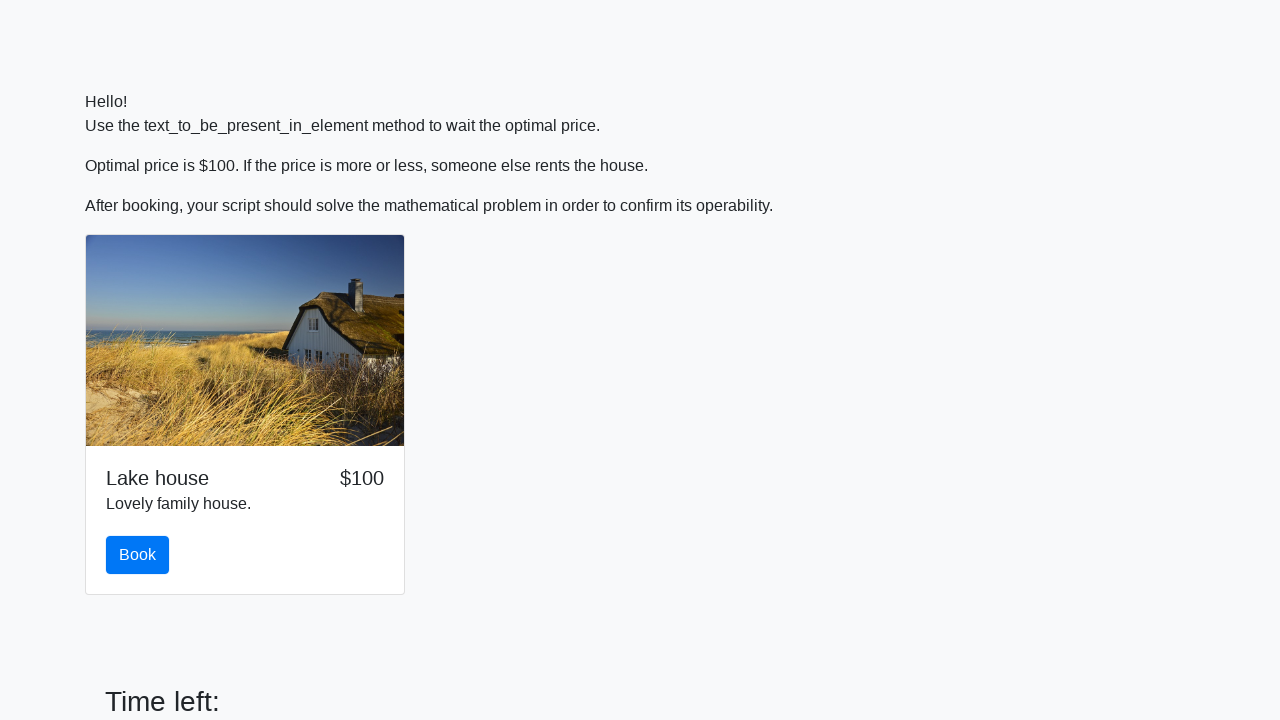

Read x value from input_value element: 686
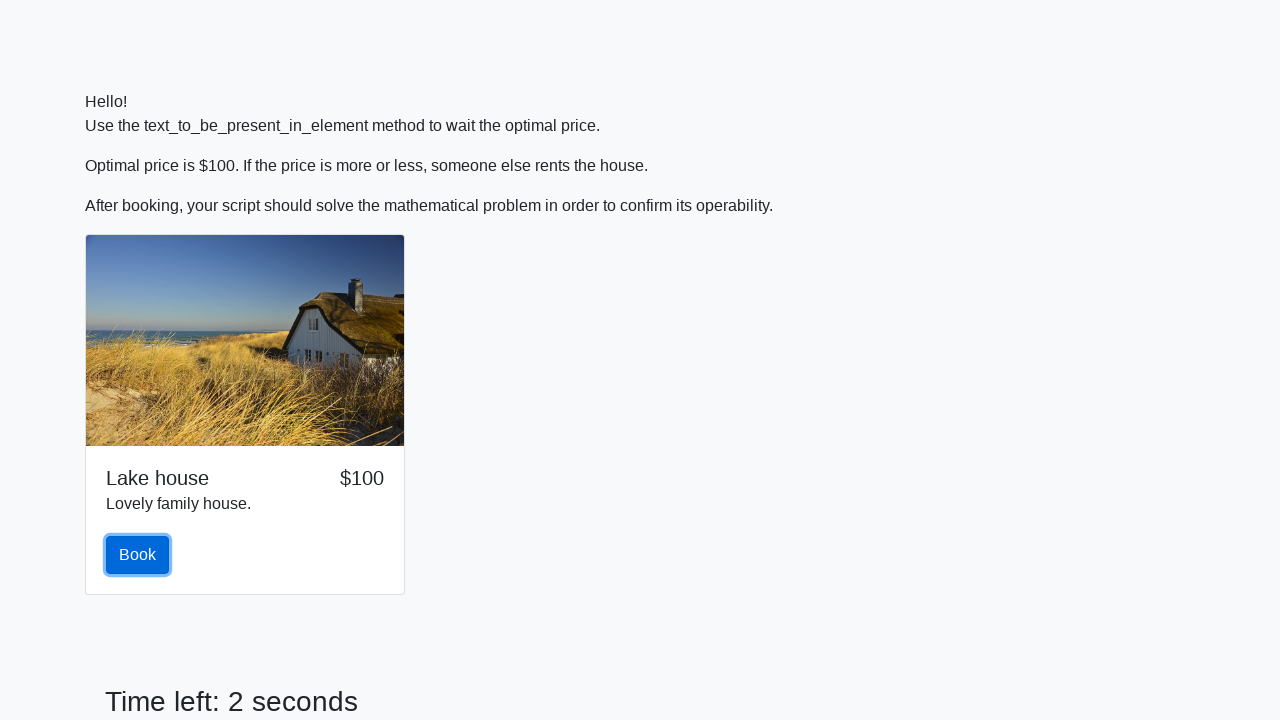

Calculated answer using formula log(abs(12*sin(x))): 2.3857534218458523
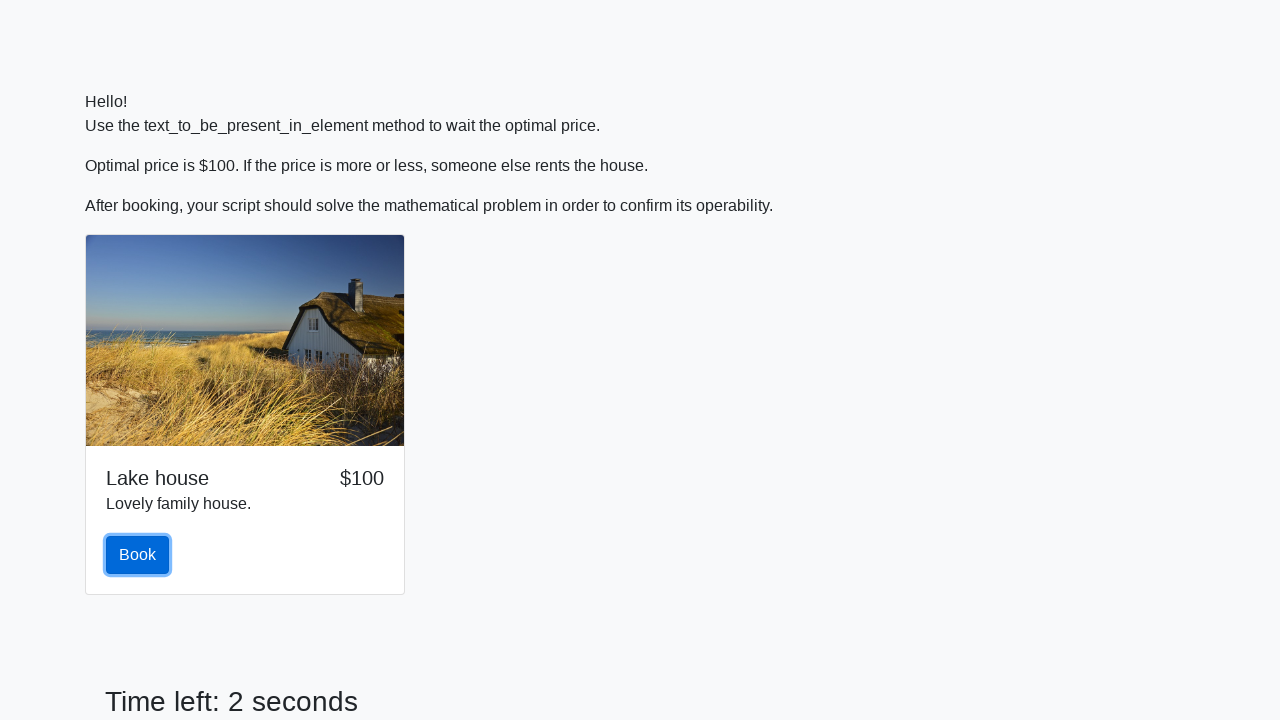

Filled answer field with calculated value: 2.3857534218458523 on #answer
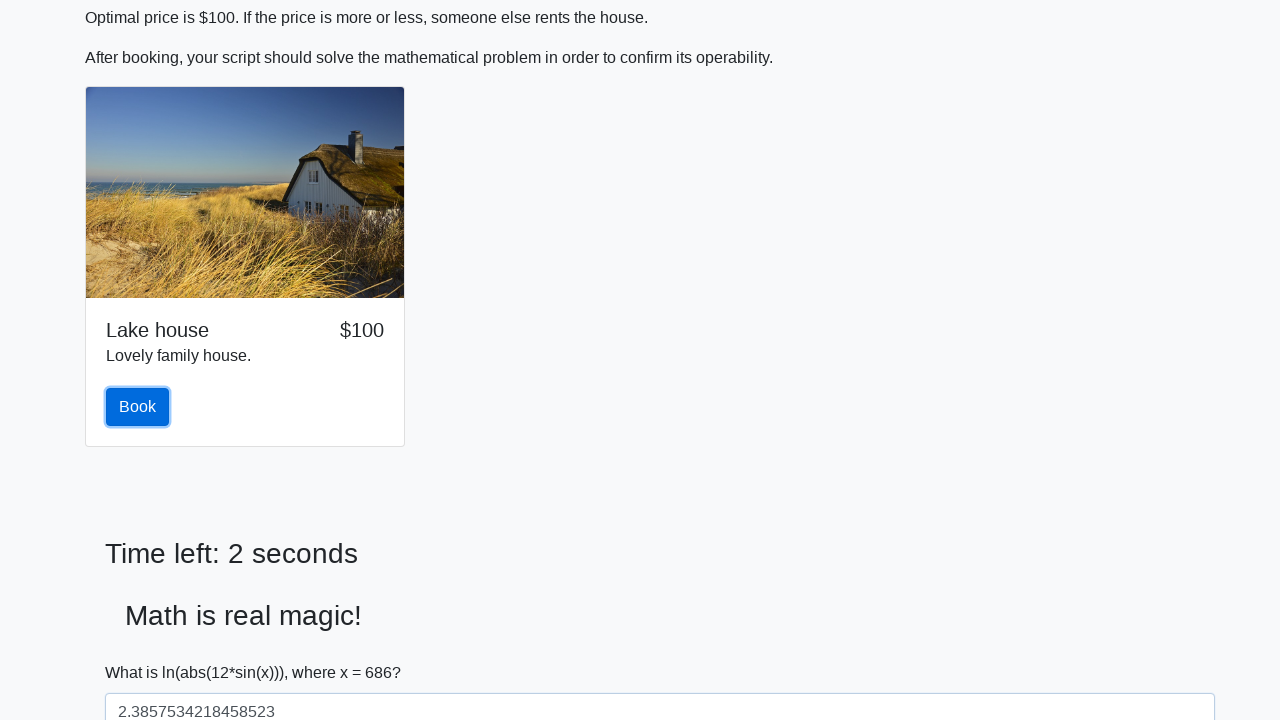

Clicked the solve button to submit the form at (143, 651) on #solve
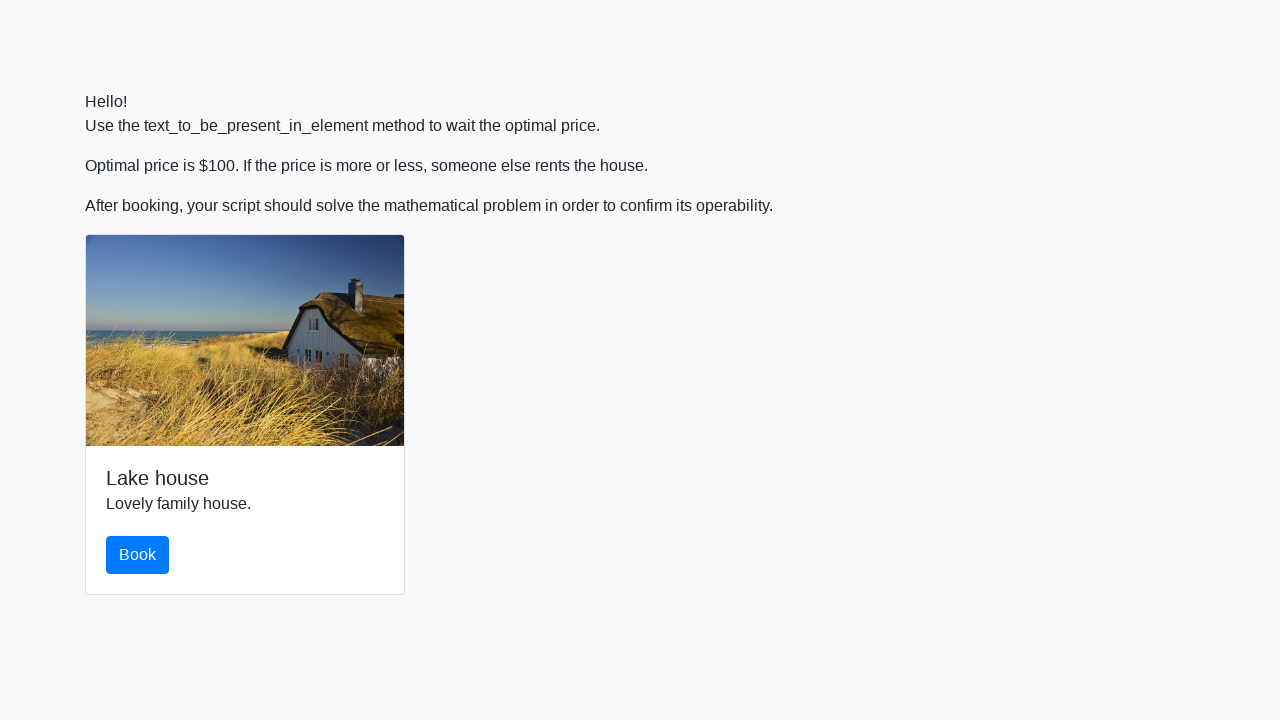

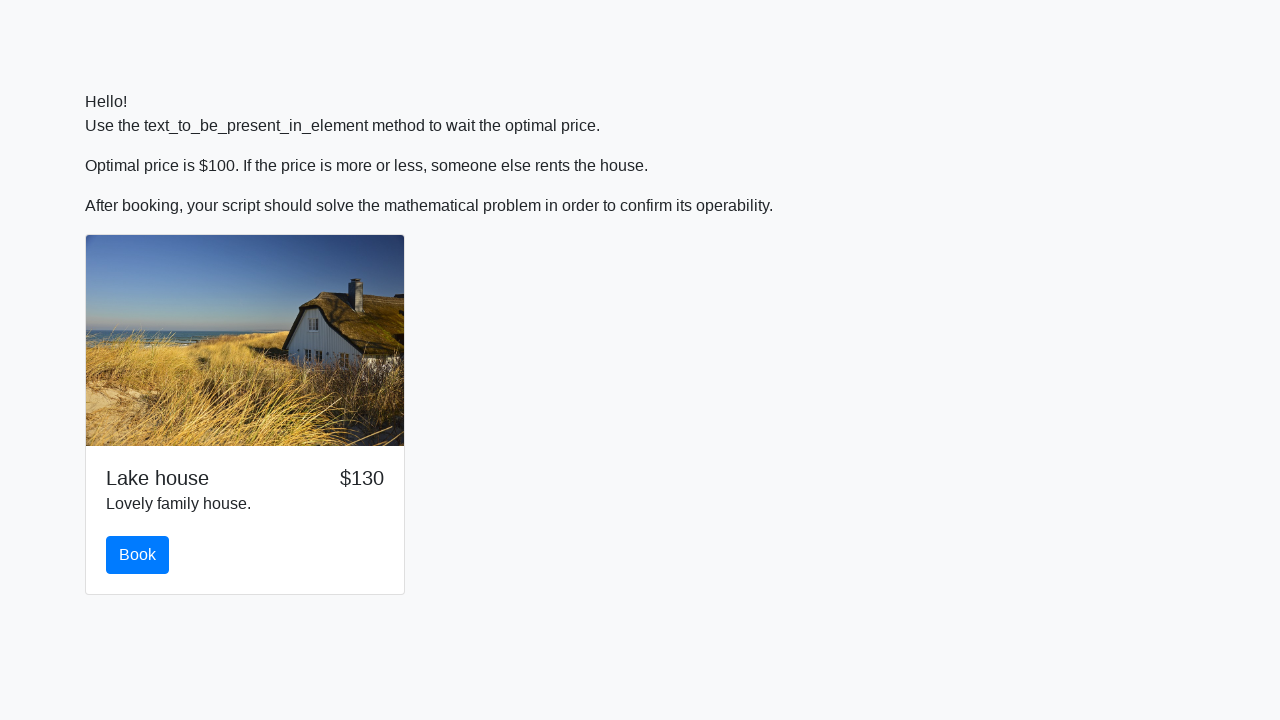